Tests that the browser back button respects filter navigation history

Starting URL: https://demo.playwright.dev/todomvc

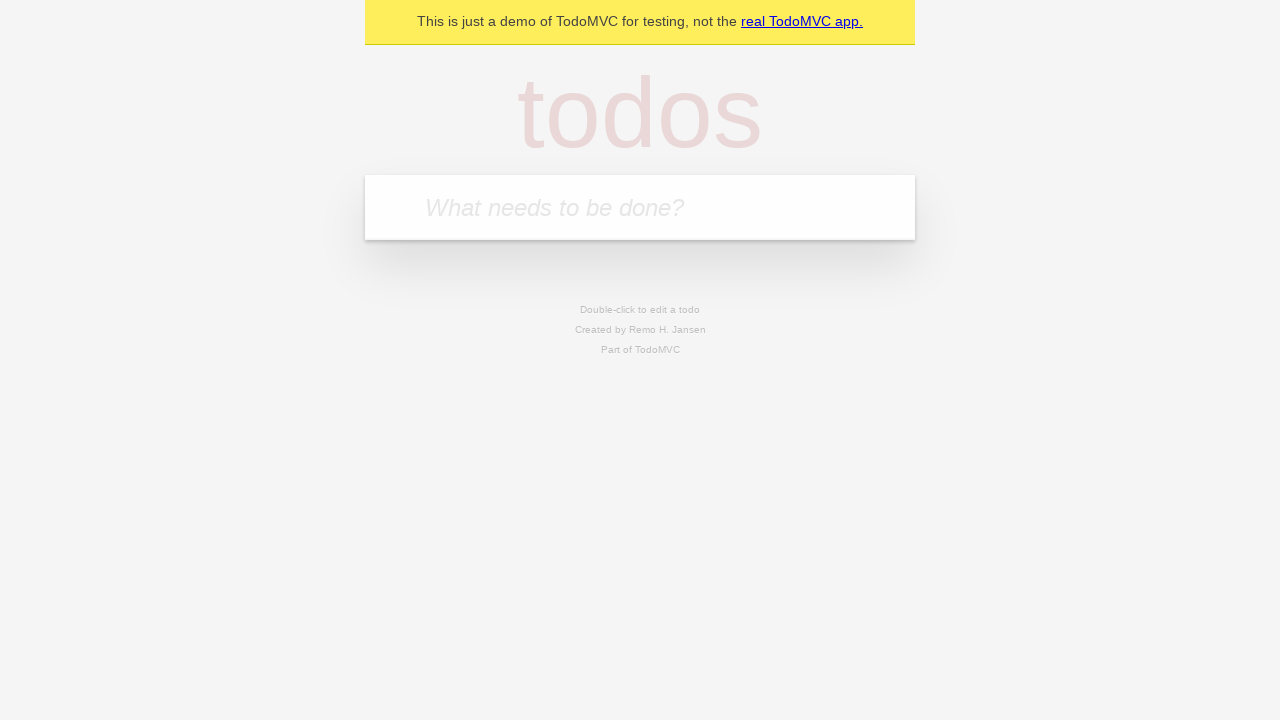

Filled todo input with 'buy some cheese' on internal:attr=[placeholder="What needs to be done?"i]
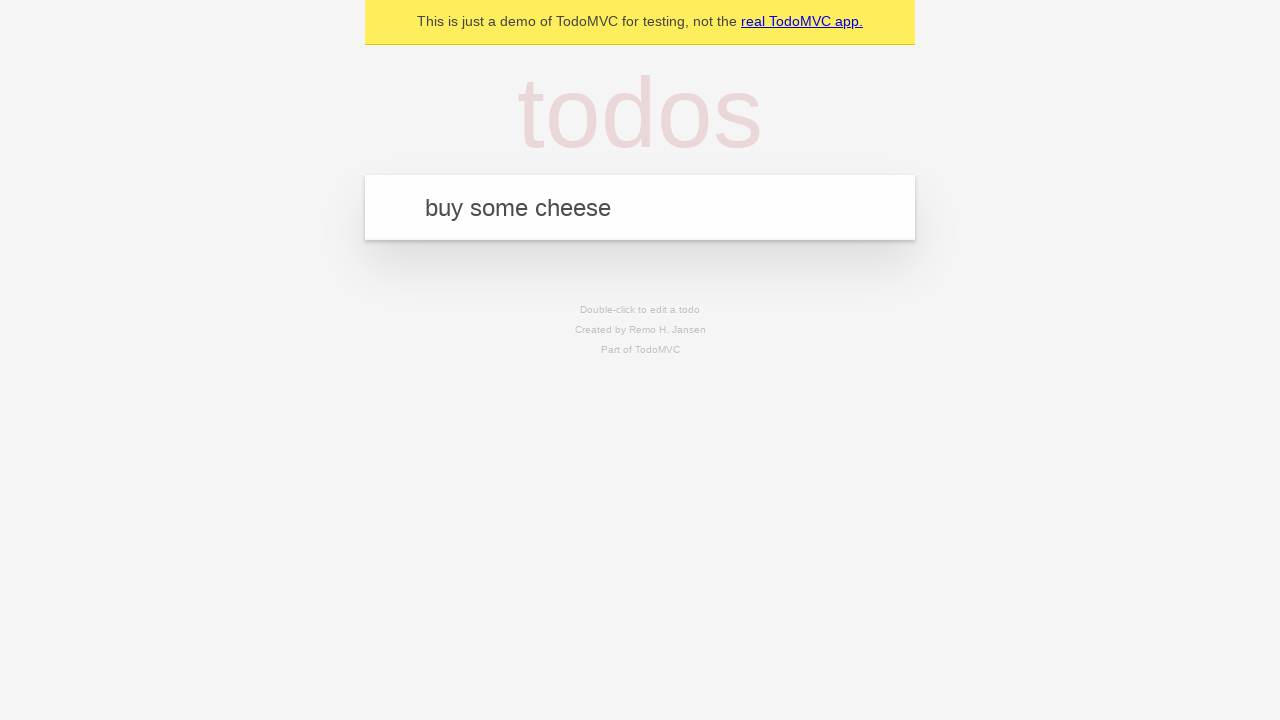

Pressed Enter to add first todo on internal:attr=[placeholder="What needs to be done?"i]
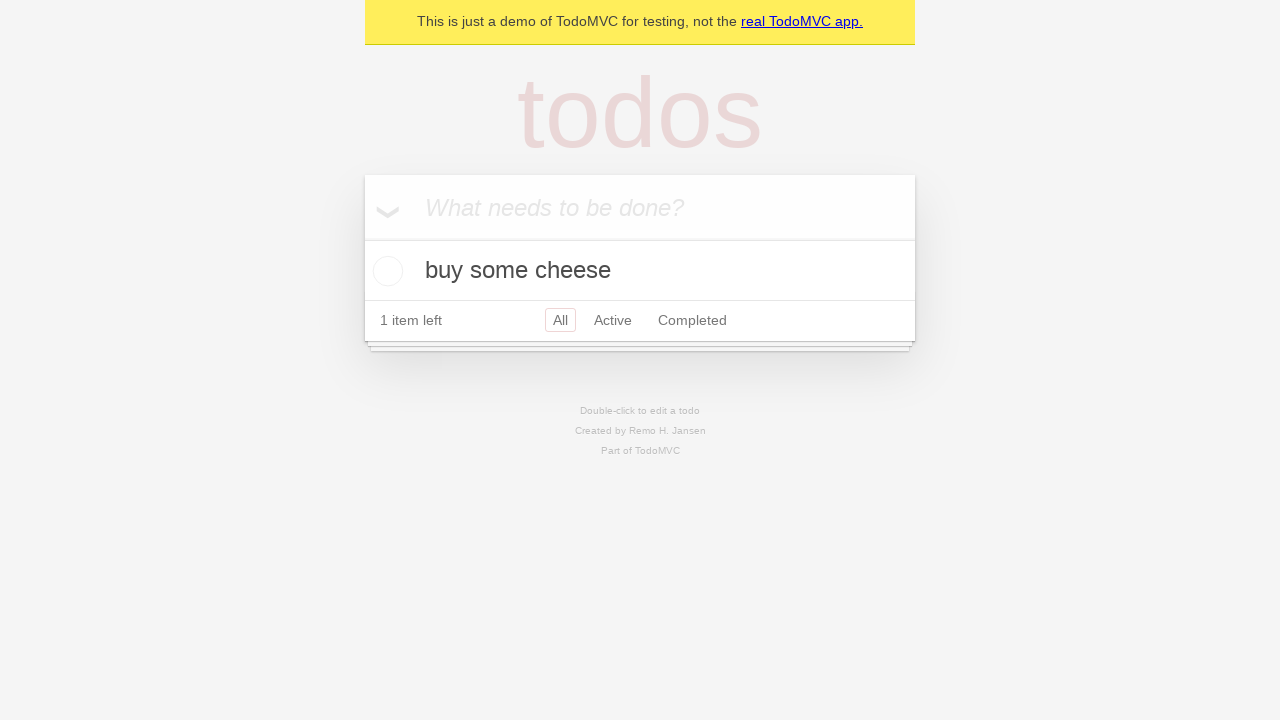

Filled todo input with 'feed the cat' on internal:attr=[placeholder="What needs to be done?"i]
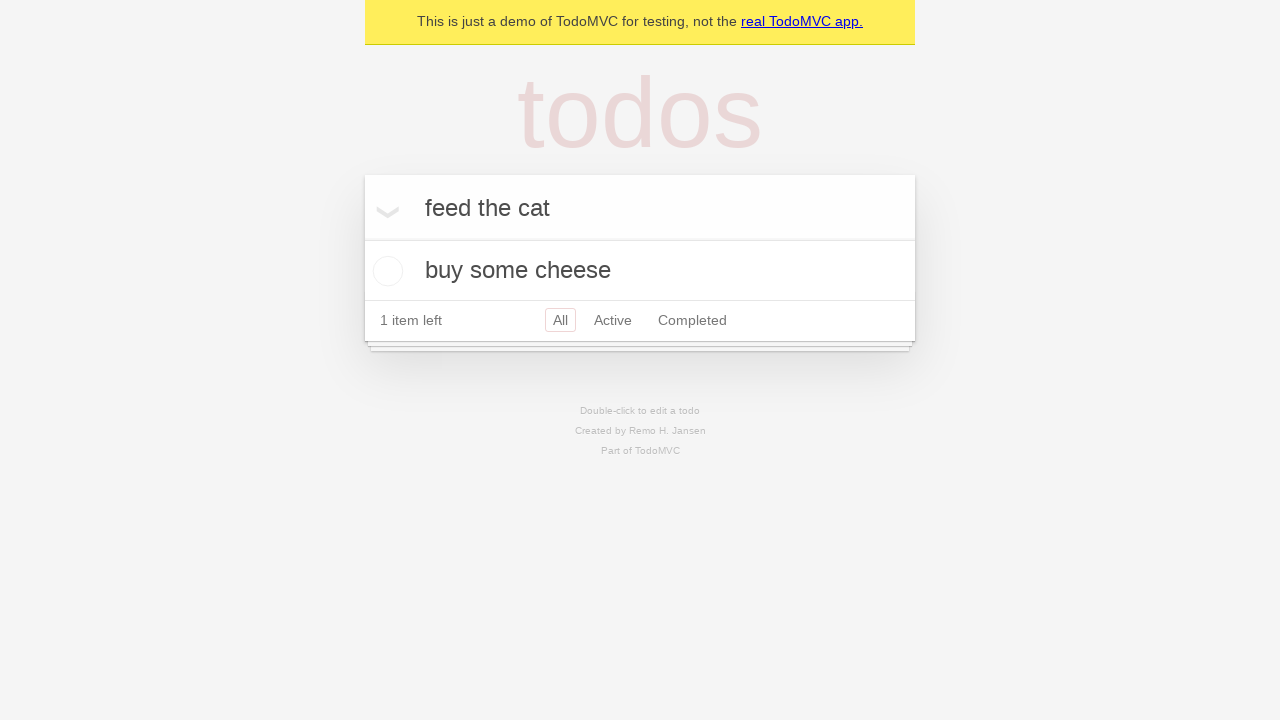

Pressed Enter to add second todo on internal:attr=[placeholder="What needs to be done?"i]
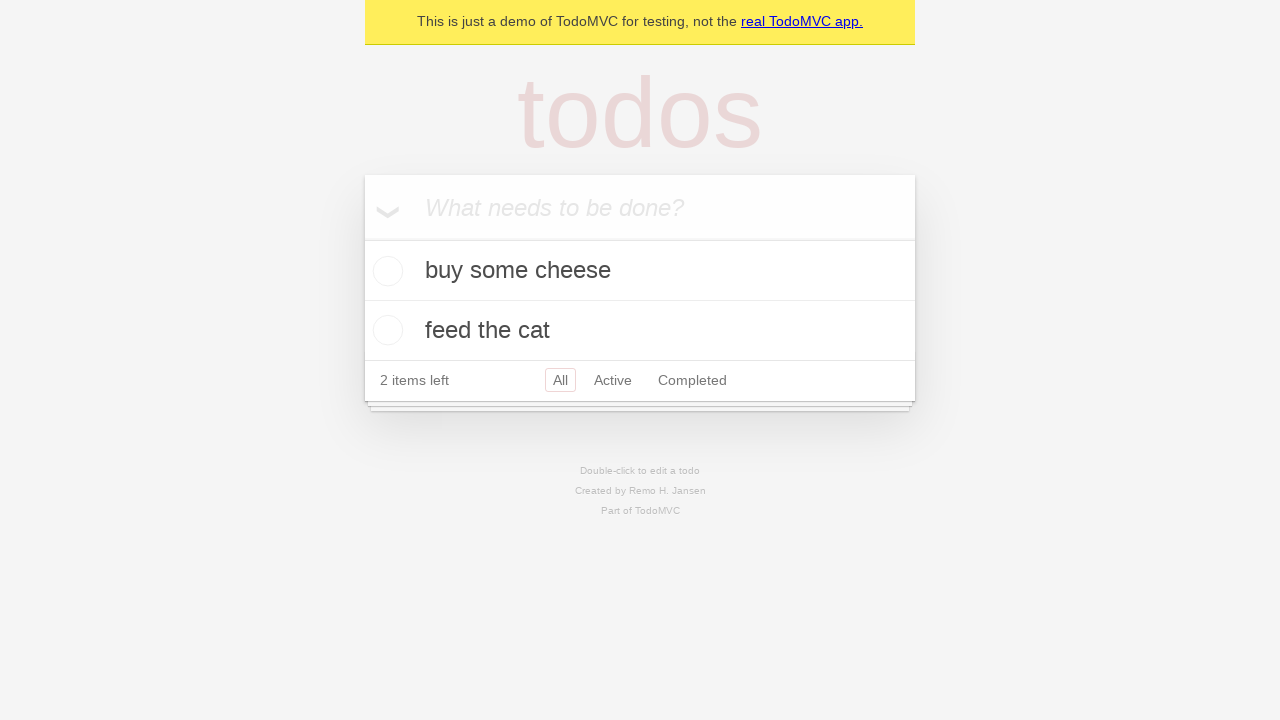

Filled todo input with 'book a doctors appointment' on internal:attr=[placeholder="What needs to be done?"i]
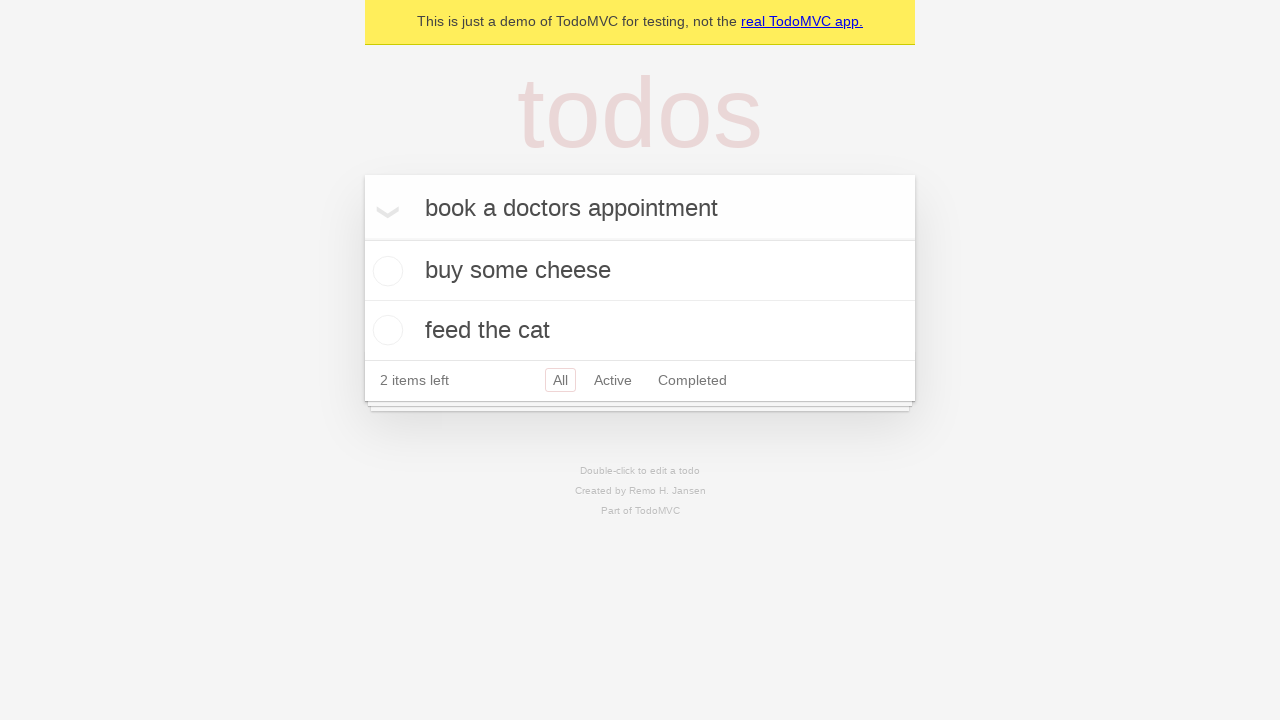

Pressed Enter to add third todo on internal:attr=[placeholder="What needs to be done?"i]
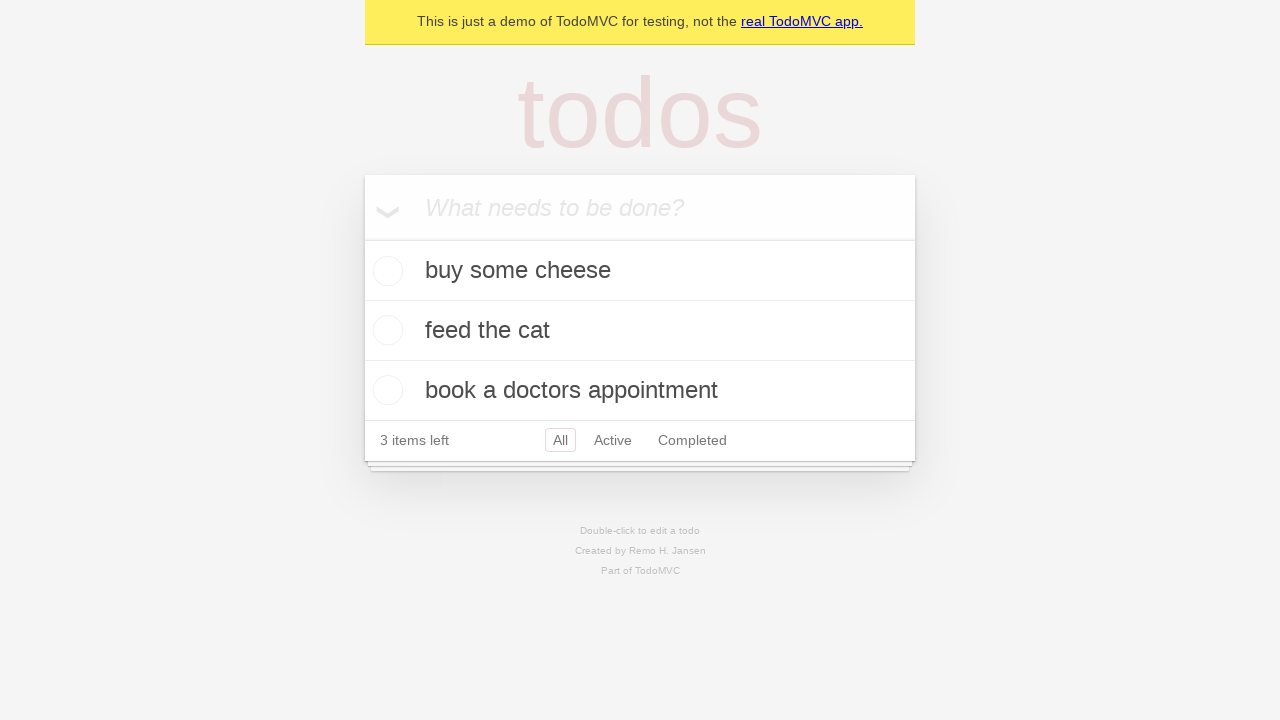

Checked the second todo item at (385, 330) on [data-testid='todo-item'] >> nth=1 >> internal:role=checkbox
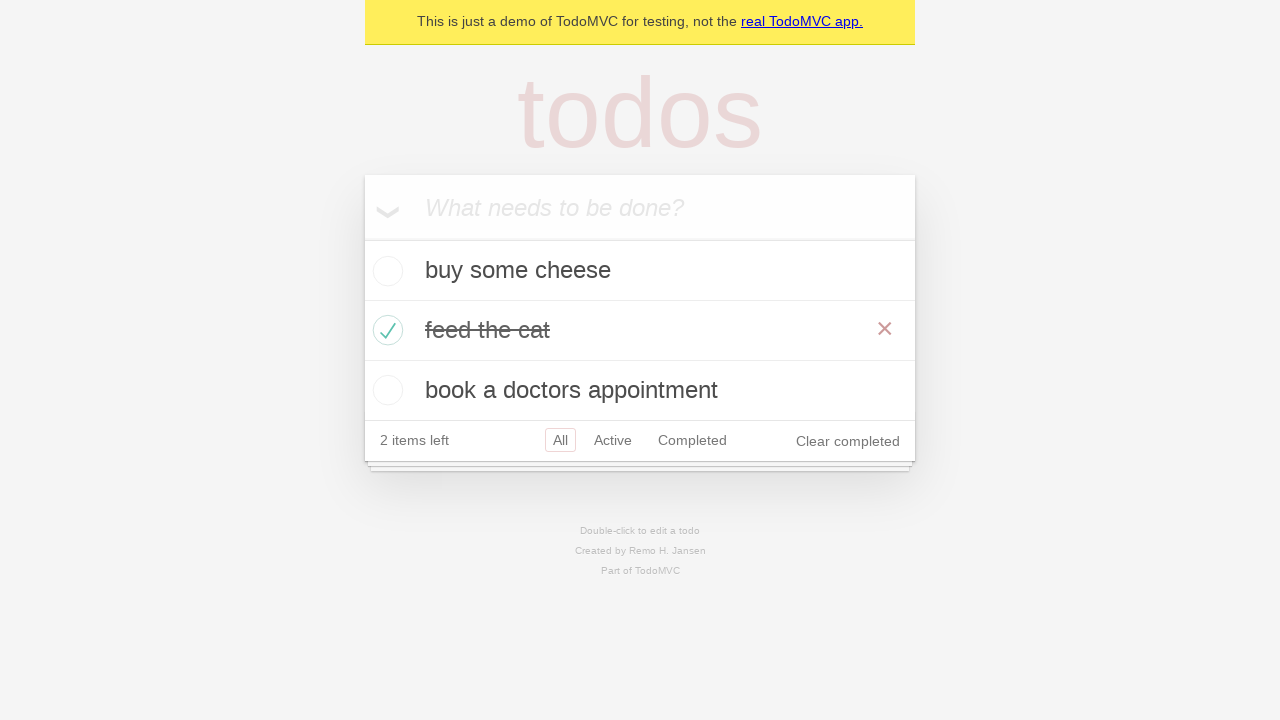

Clicked 'All' filter at (560, 440) on internal:role=link[name="All"i]
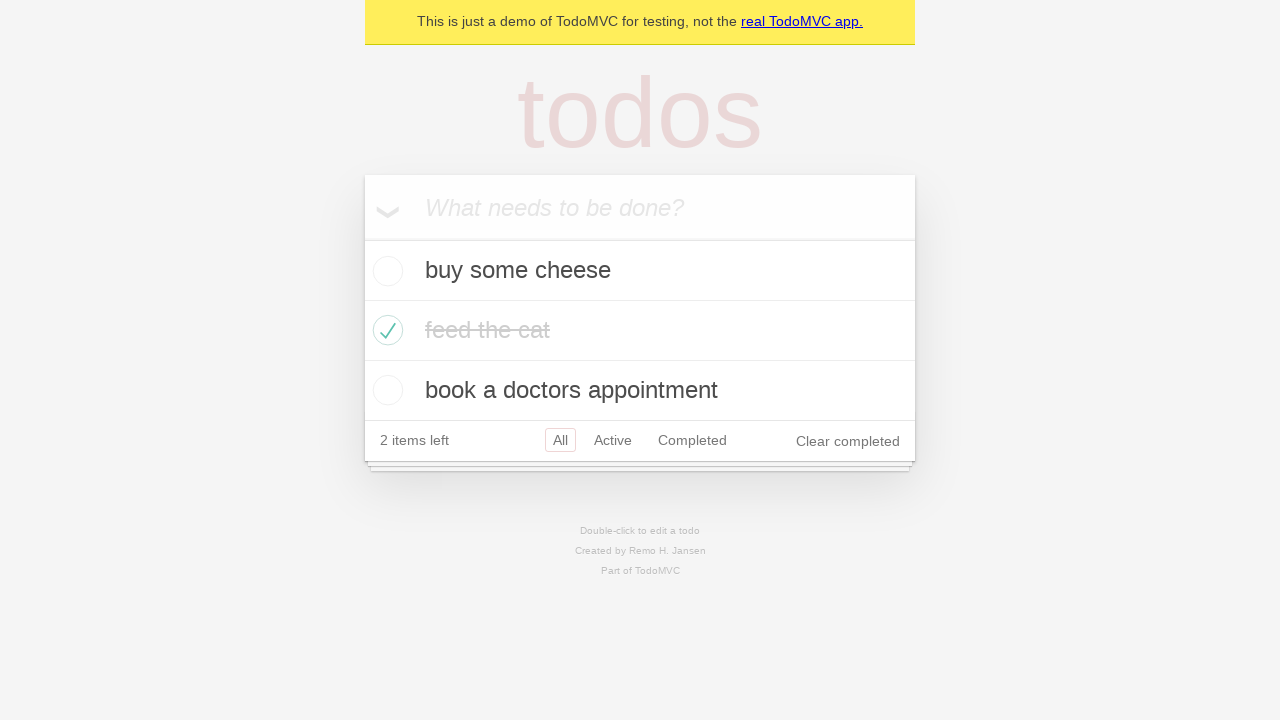

Clicked 'Active' filter at (613, 440) on internal:role=link[name="Active"i]
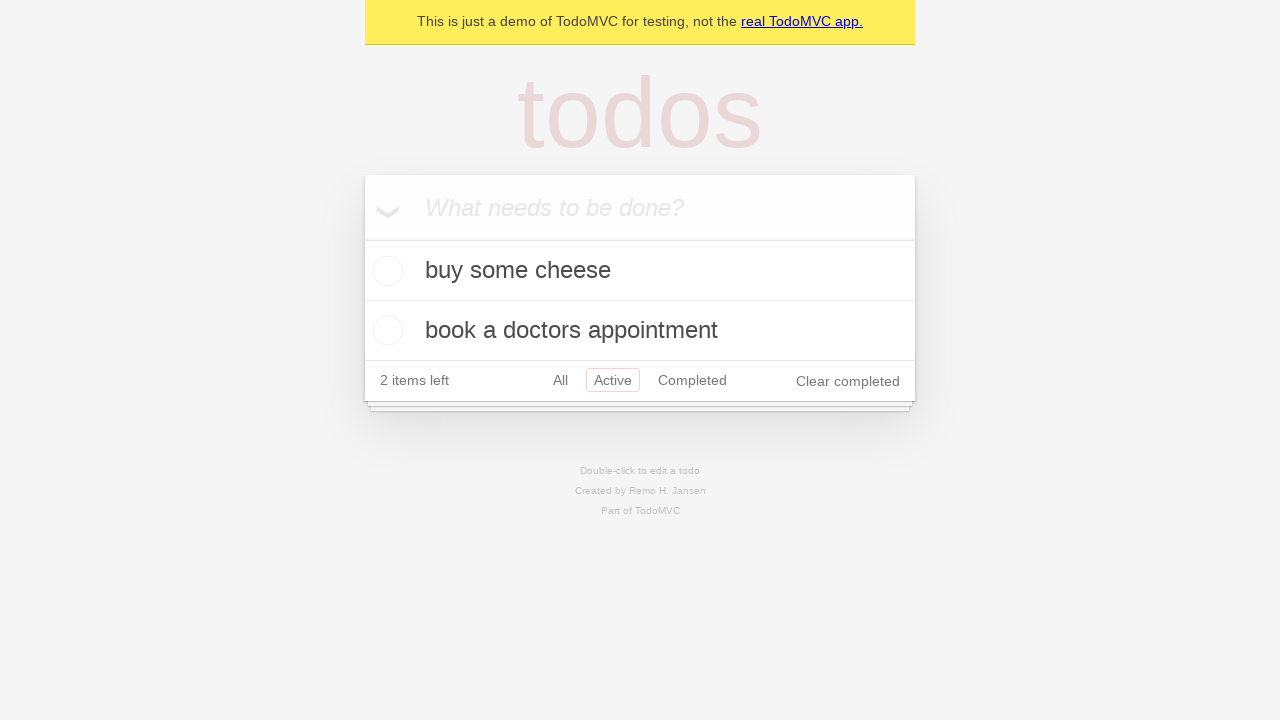

Clicked 'Completed' filter at (692, 380) on internal:role=link[name="Completed"i]
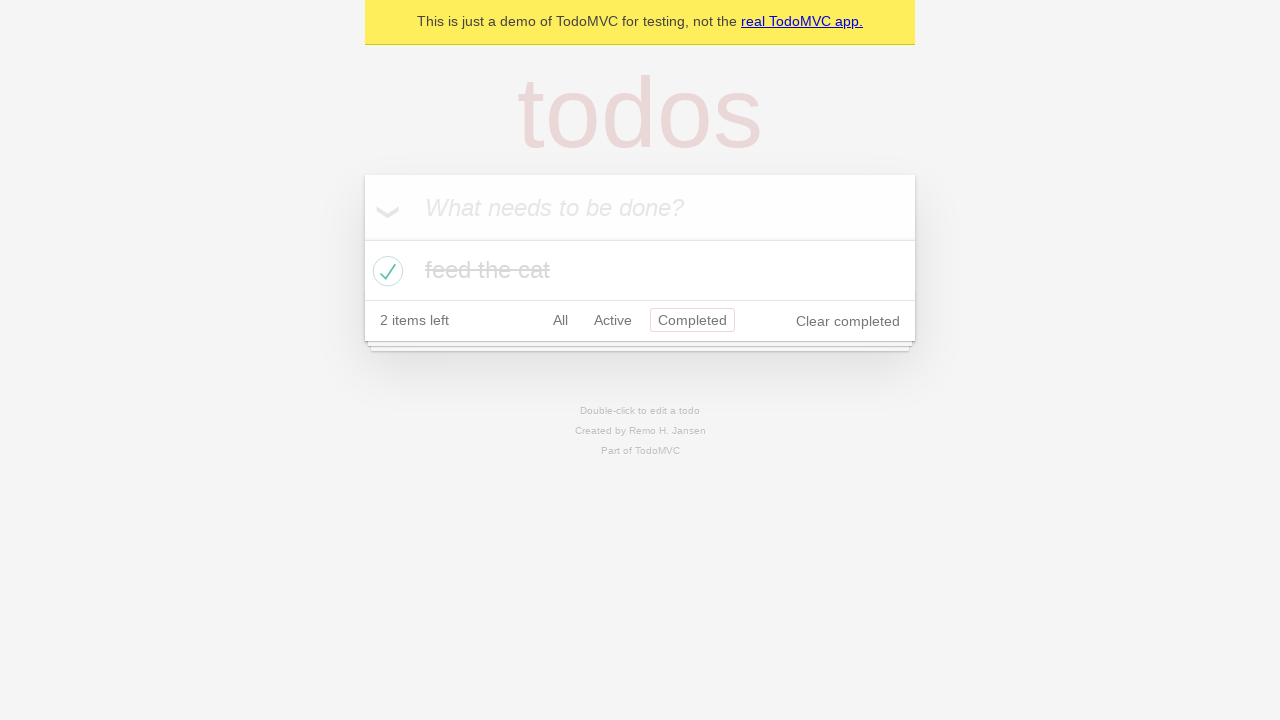

Navigated back from 'Completed' filter
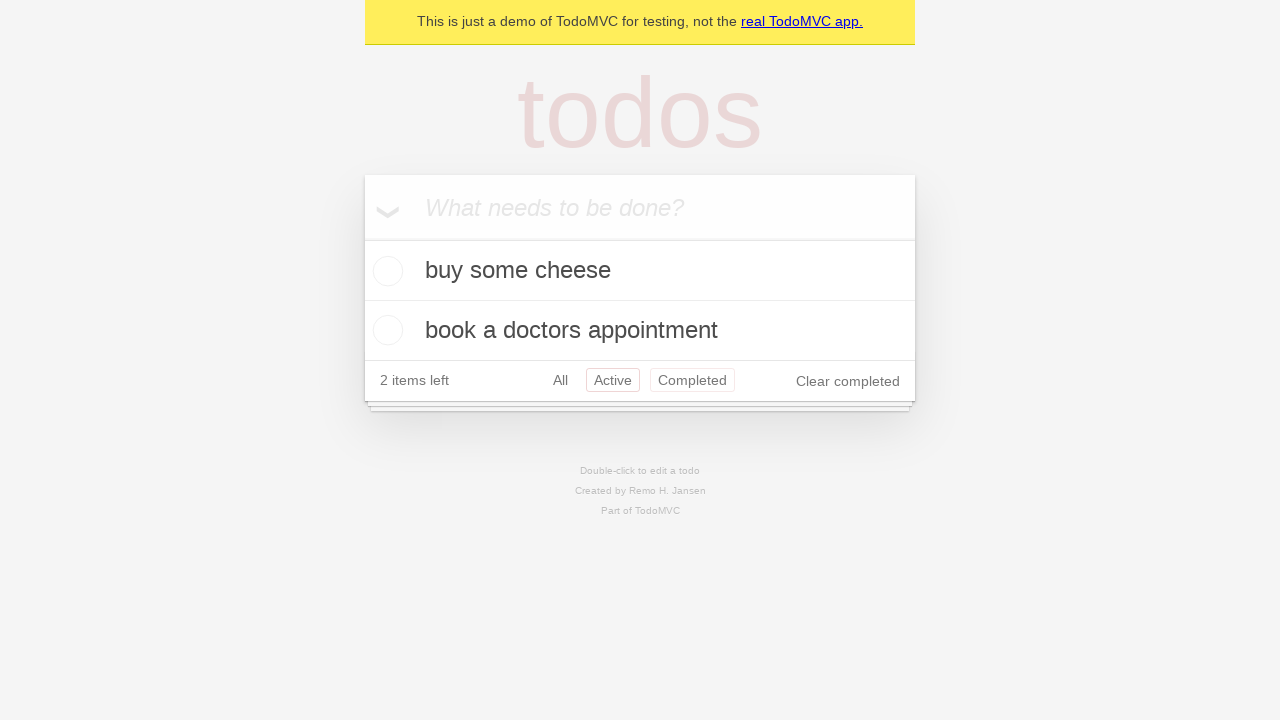

Navigated back from 'Active' filter
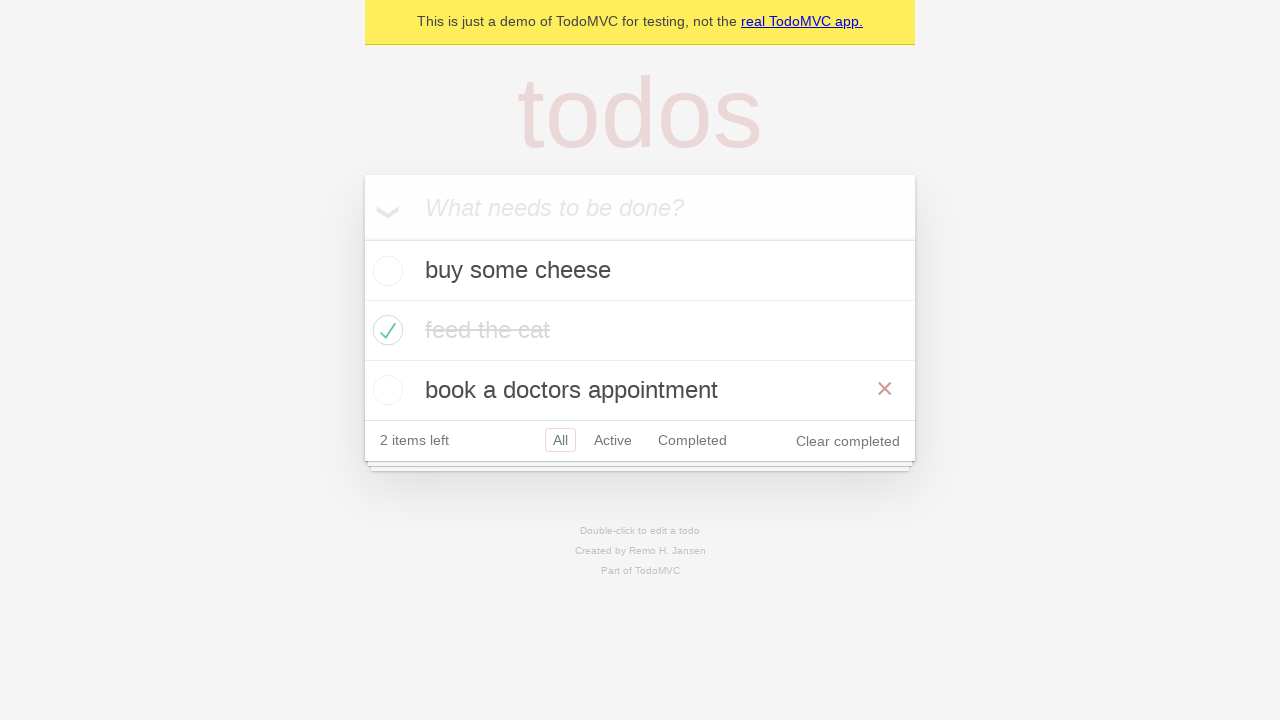

Verified all 3 todo items are displayed after back button navigation
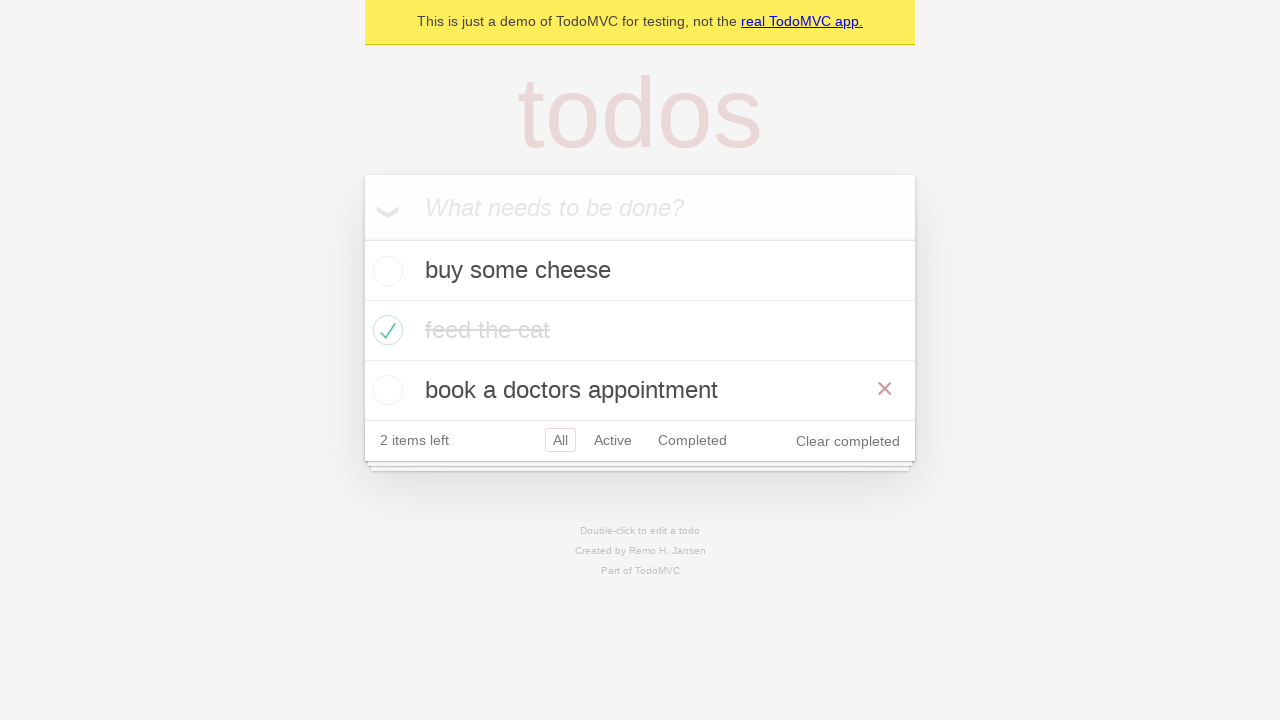

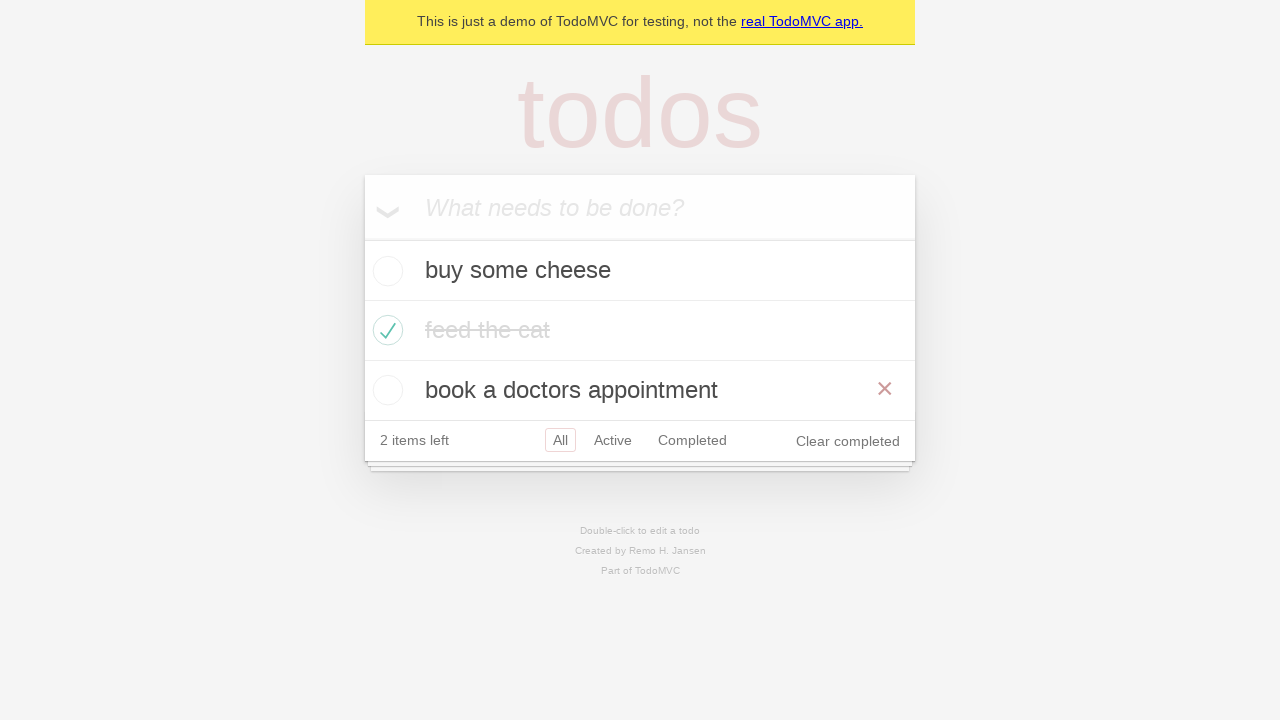